Tests displaying jQuery Growl notification messages on a page by injecting jQuery, jQuery Growl library, and its styles, then triggering various notification types (default, error, notice, warning).

Starting URL: http://the-internet.herokuapp.com

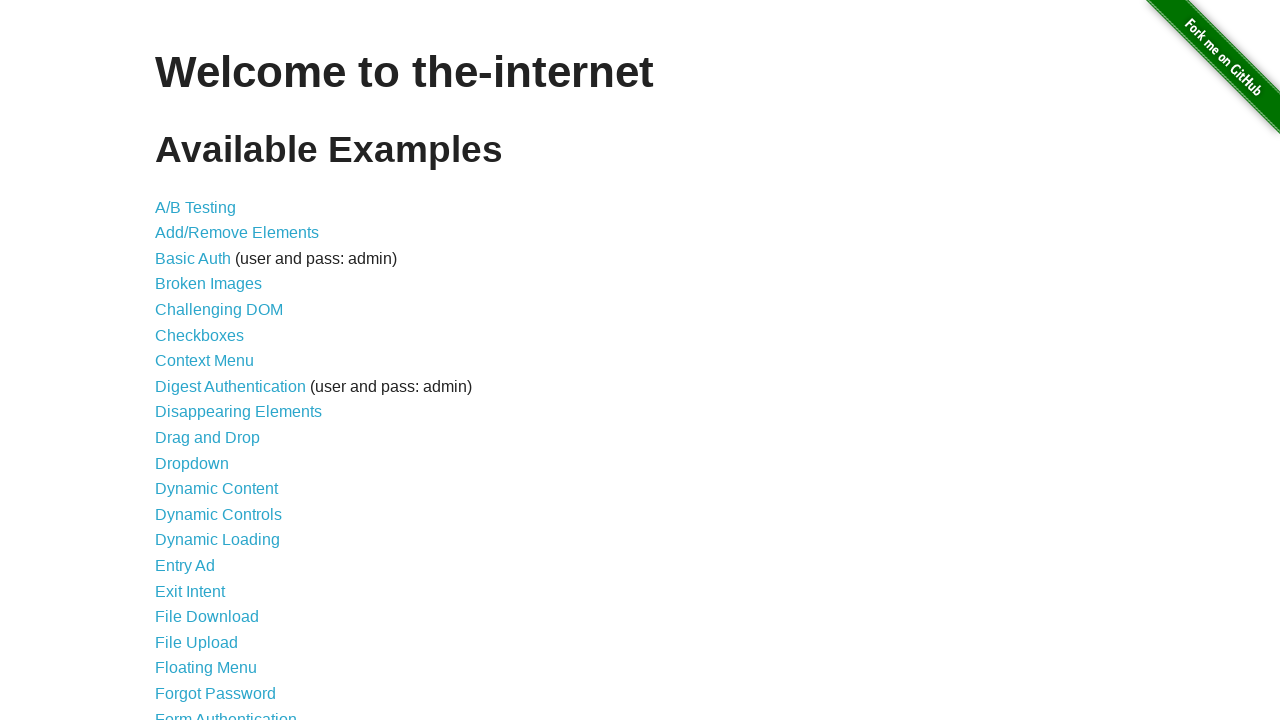

Injected jQuery library if not already present
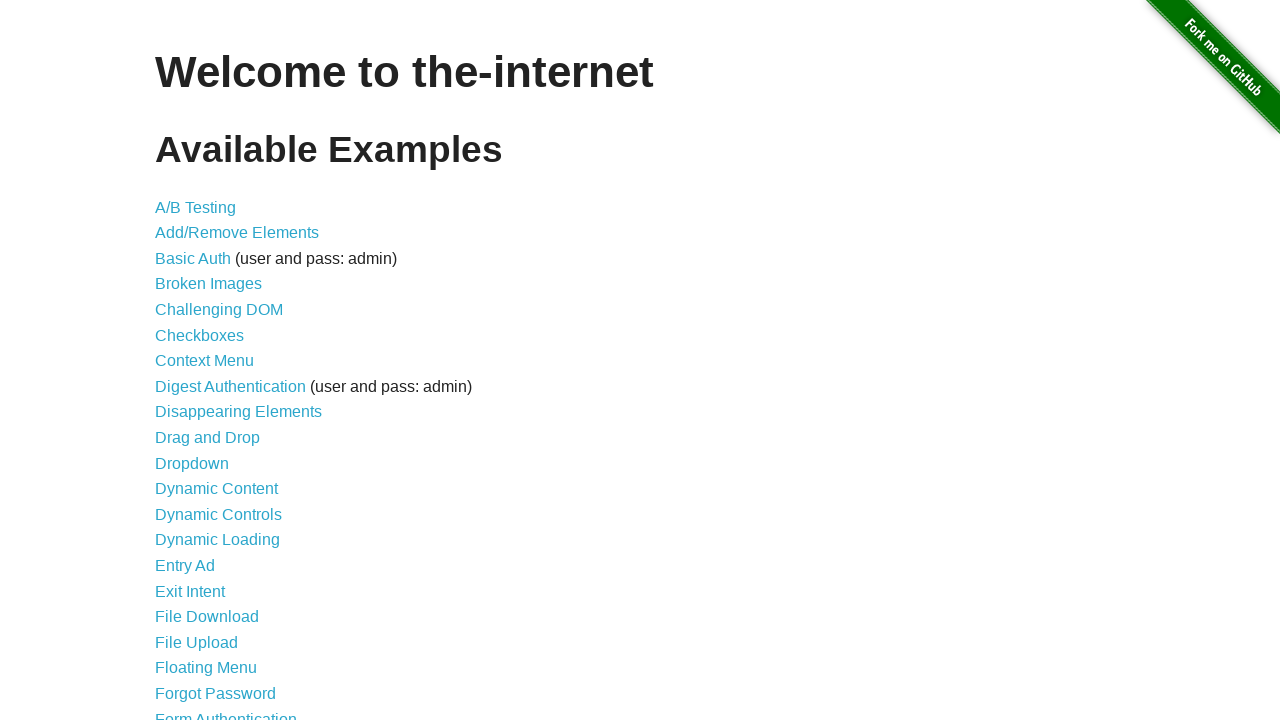

Injected jQuery Growl library script
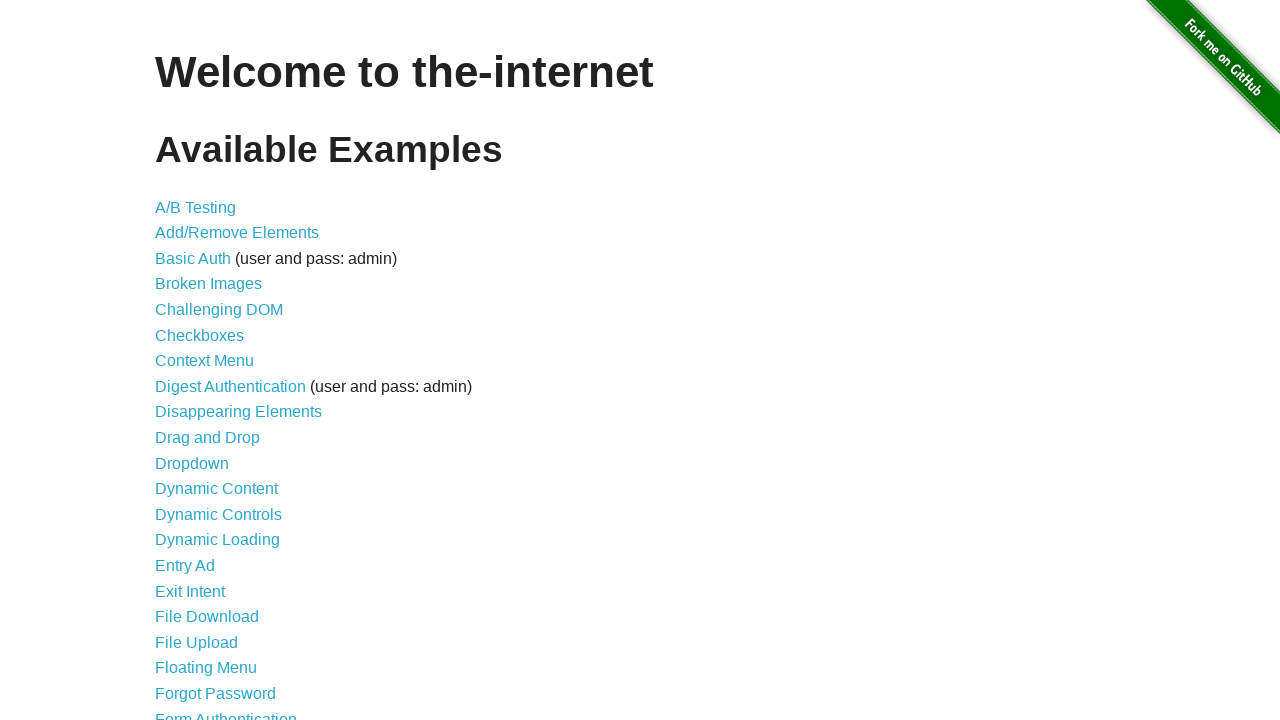

Injected jQuery Growl CSS styles
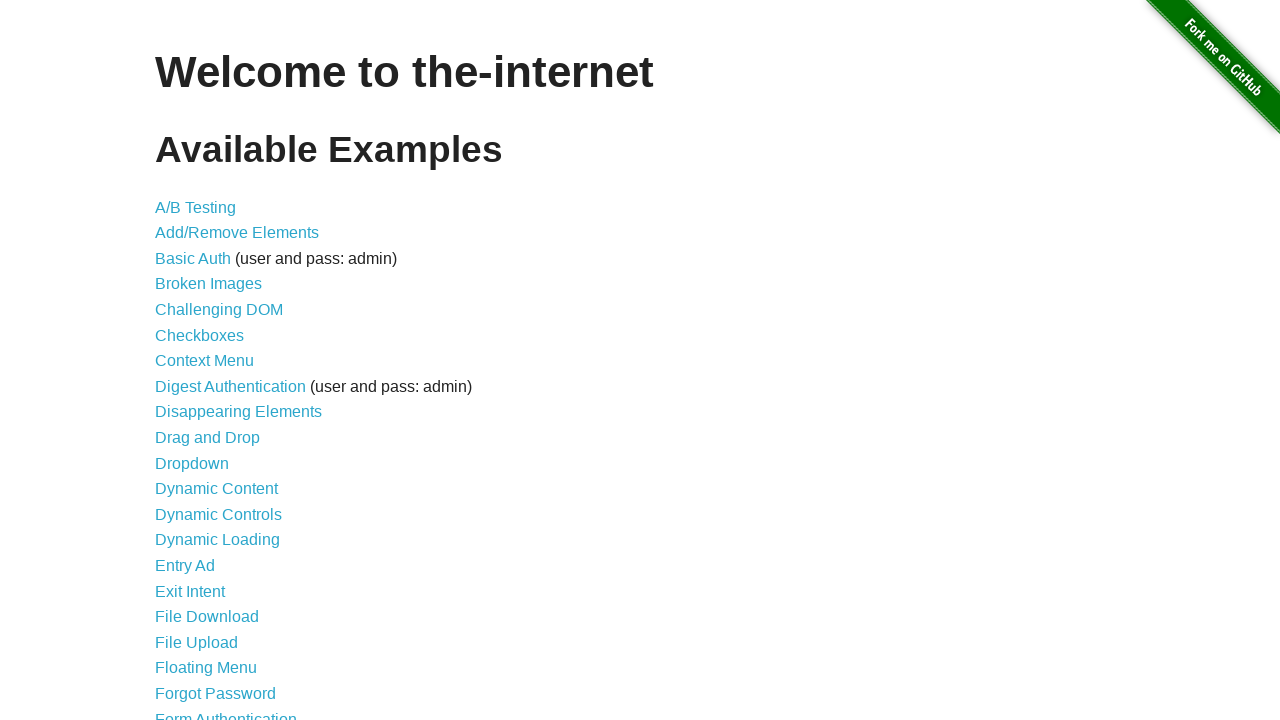

Waited 1 second for scripts to load
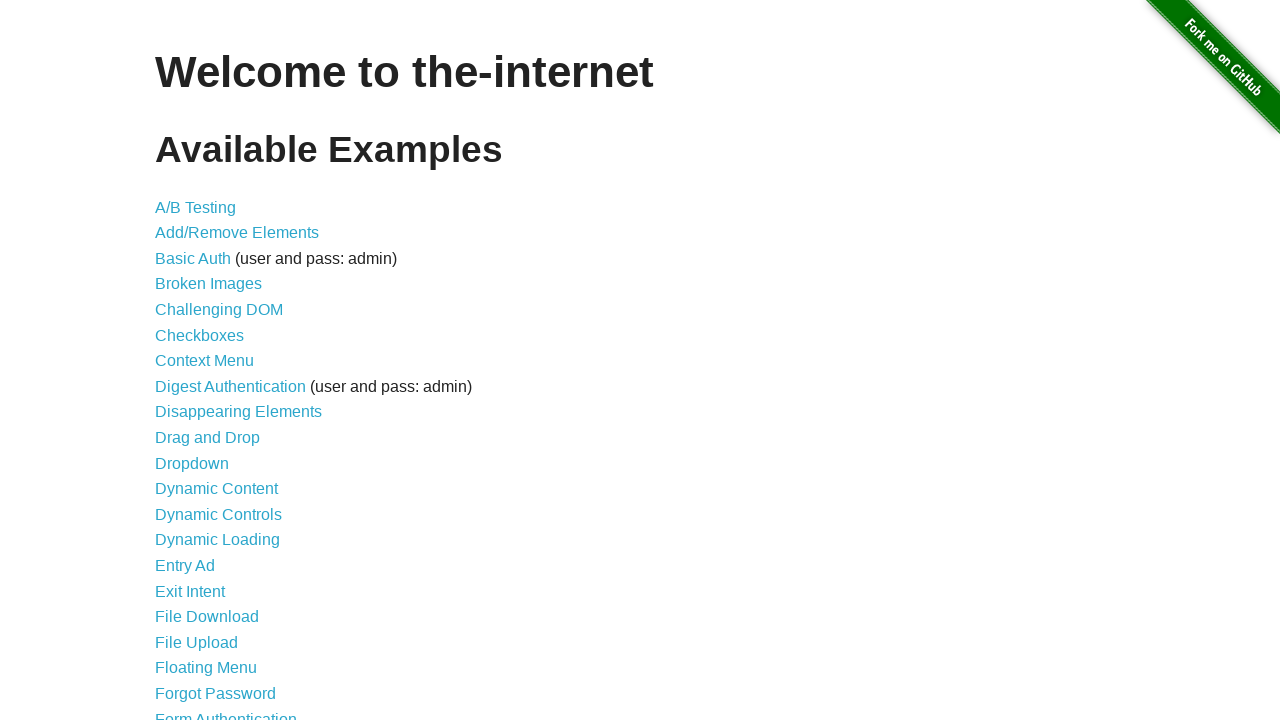

Displayed default growl notification with title 'GET' and message '/'
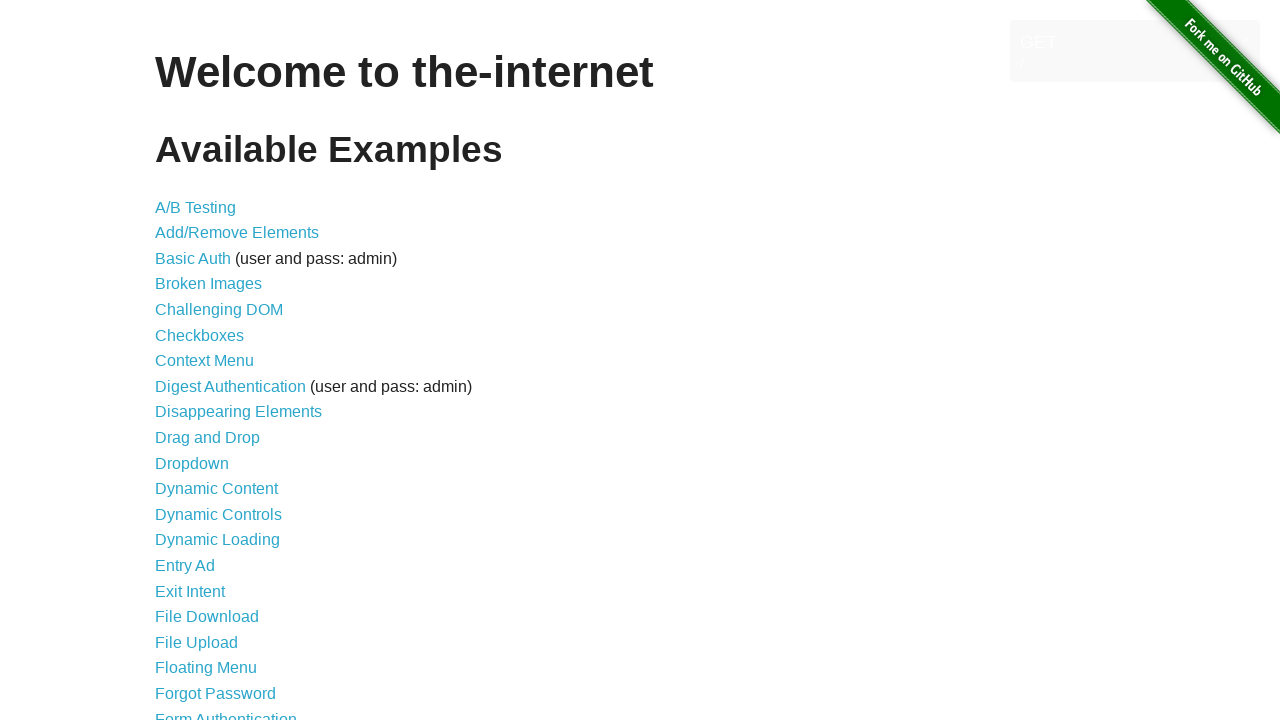

Displayed error growl notification
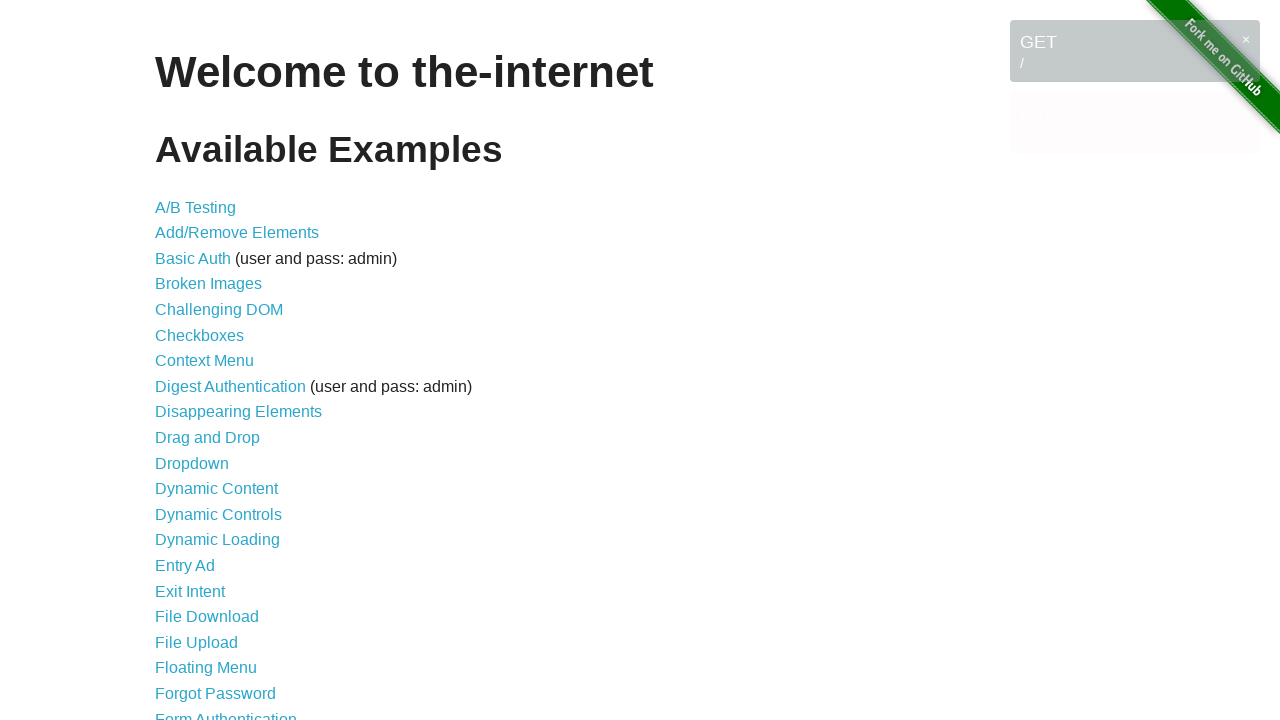

Displayed notice growl notification
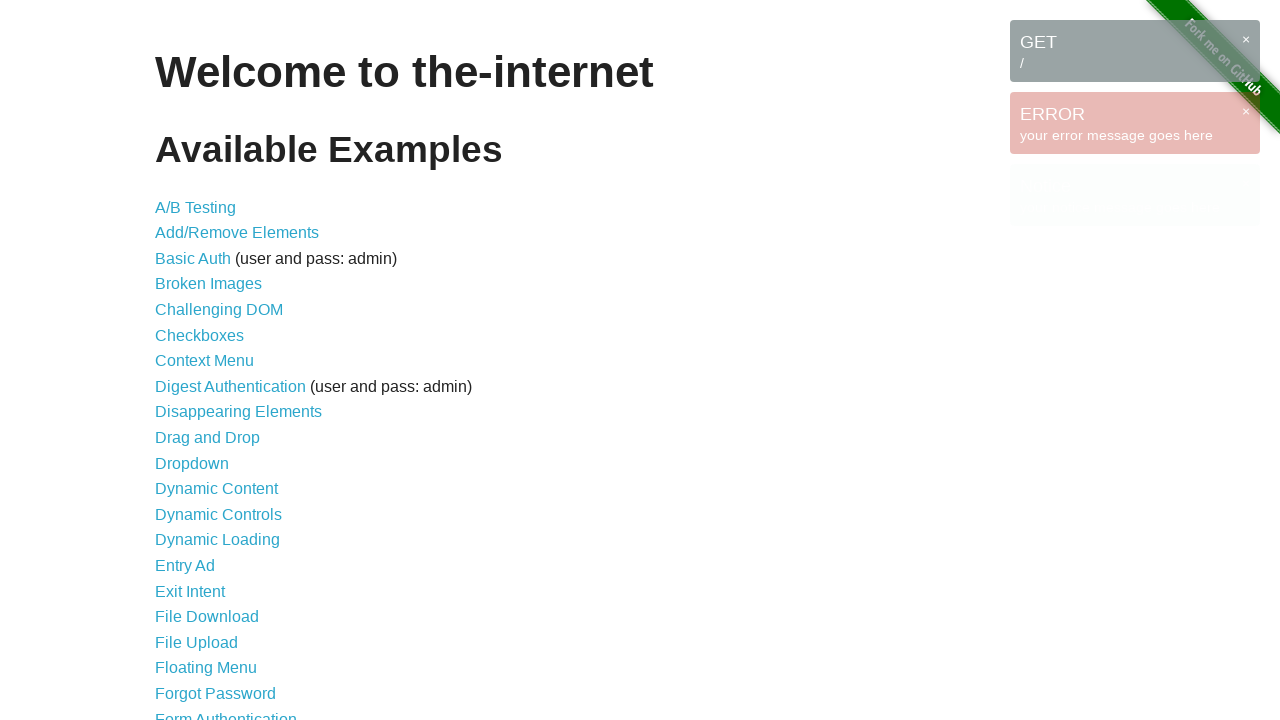

Displayed warning growl notification
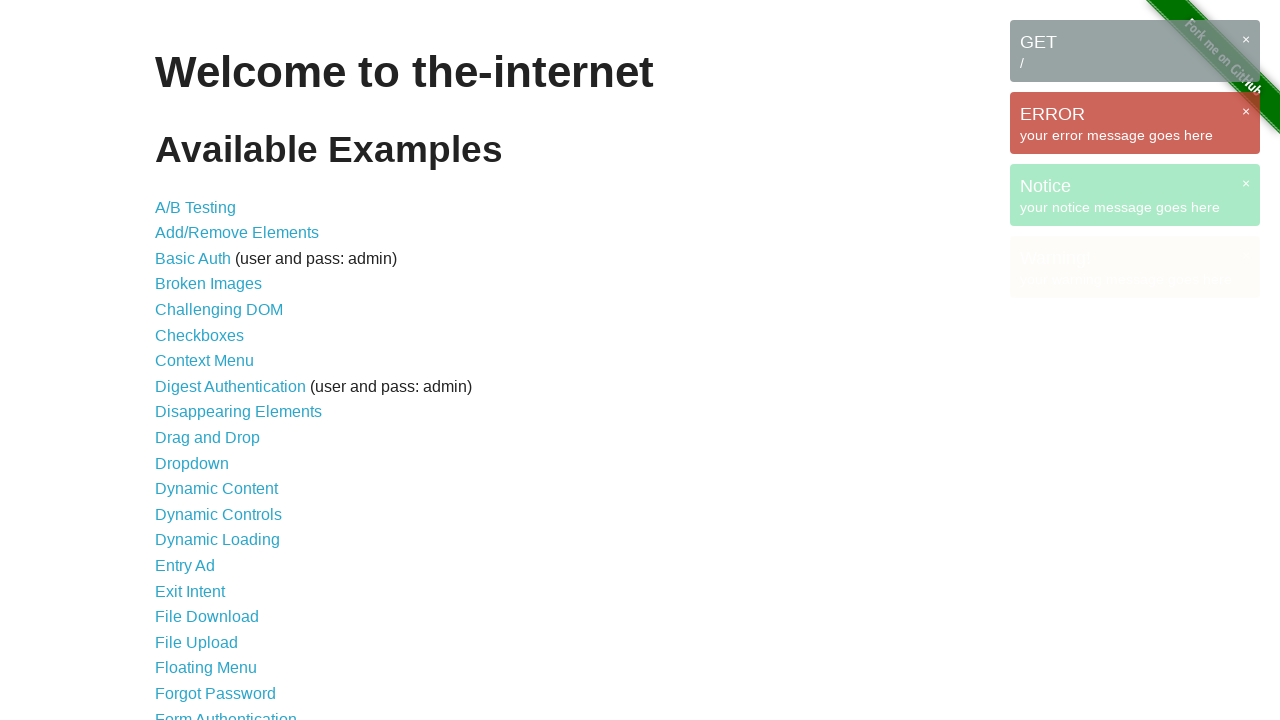

Waited 3 seconds for notifications to be visible
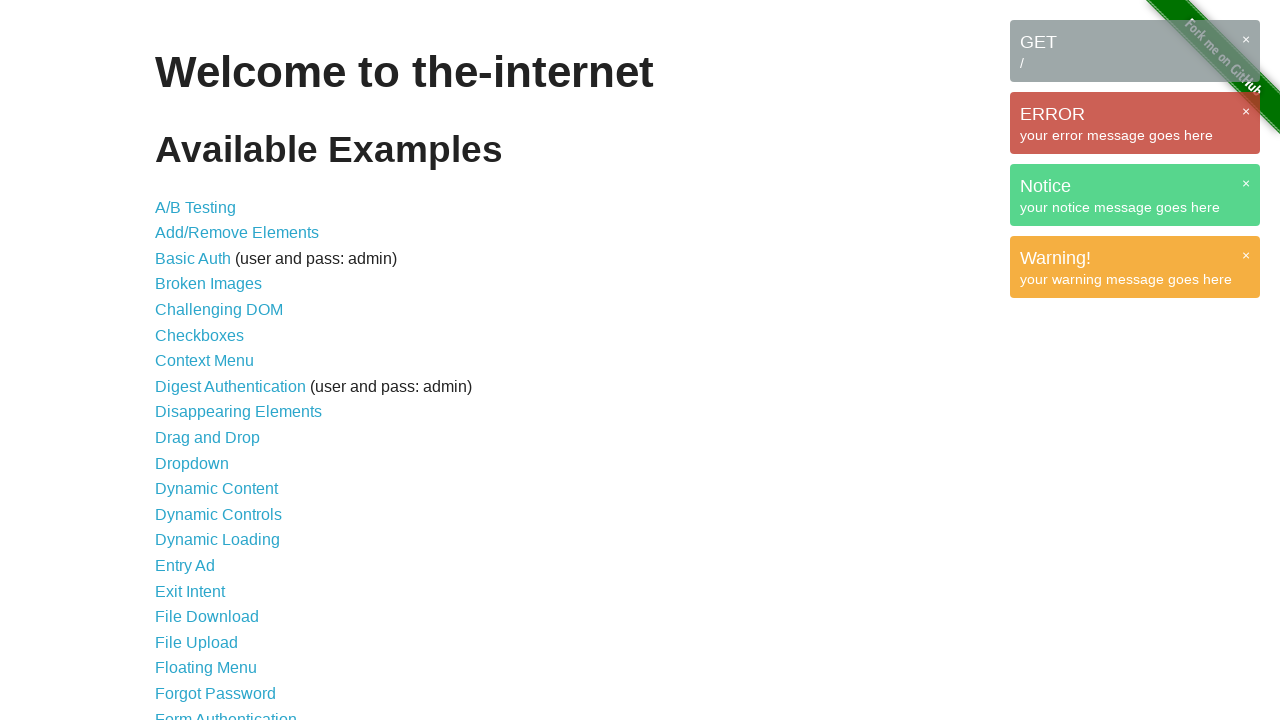

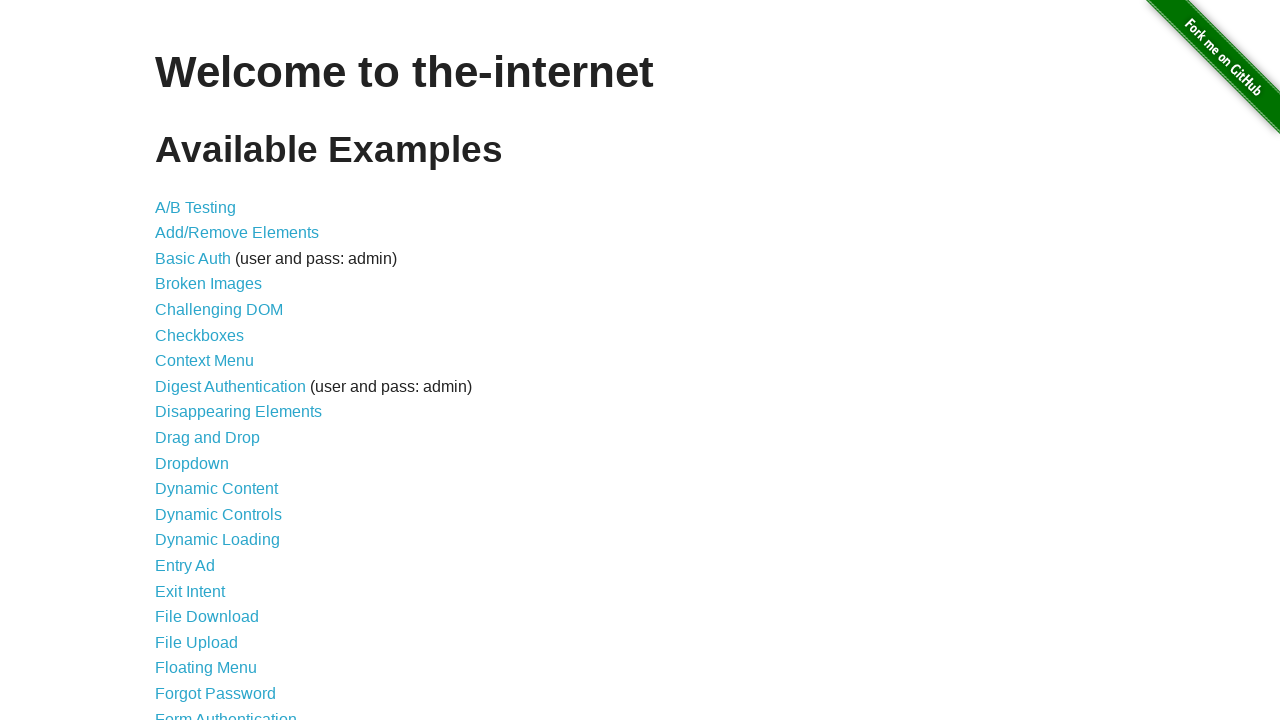